Navigates to a Tutorialspoint practice page and clicks on the "Home" link

Starting URL: https://www.tutorialspoint.com/selenium/practice/index.htm

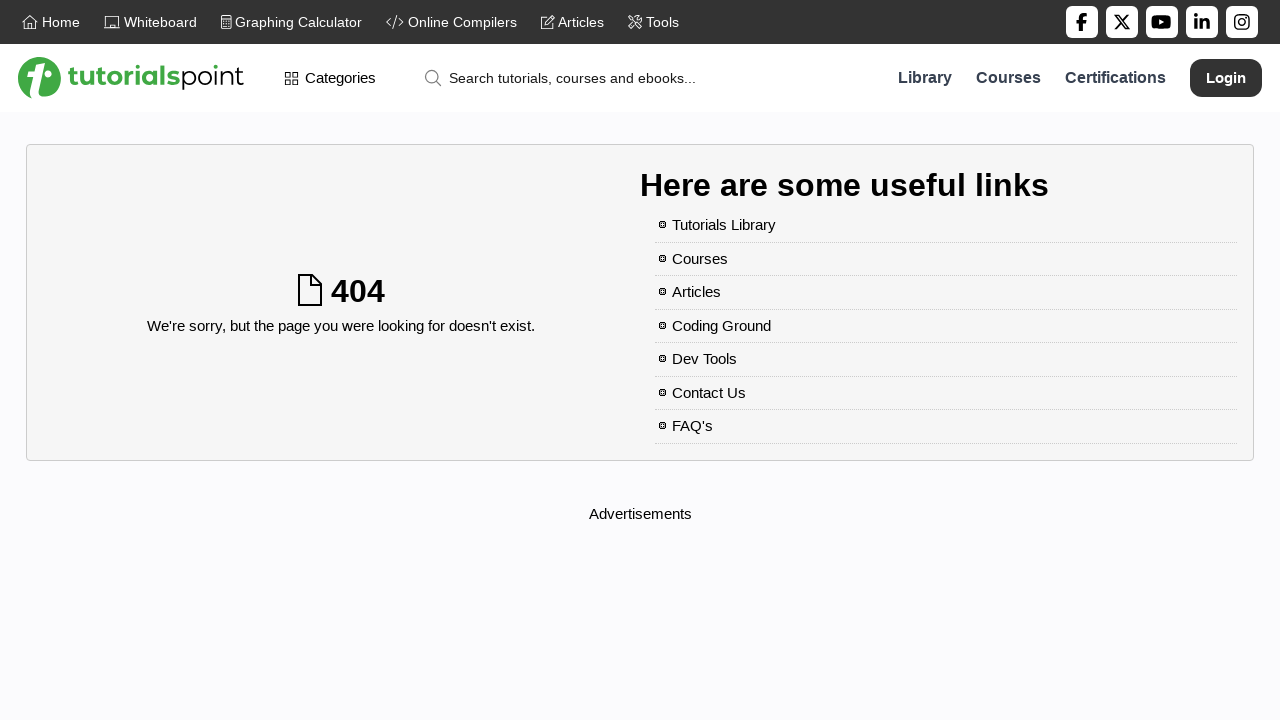

Navigated to Tutorialspoint practice page
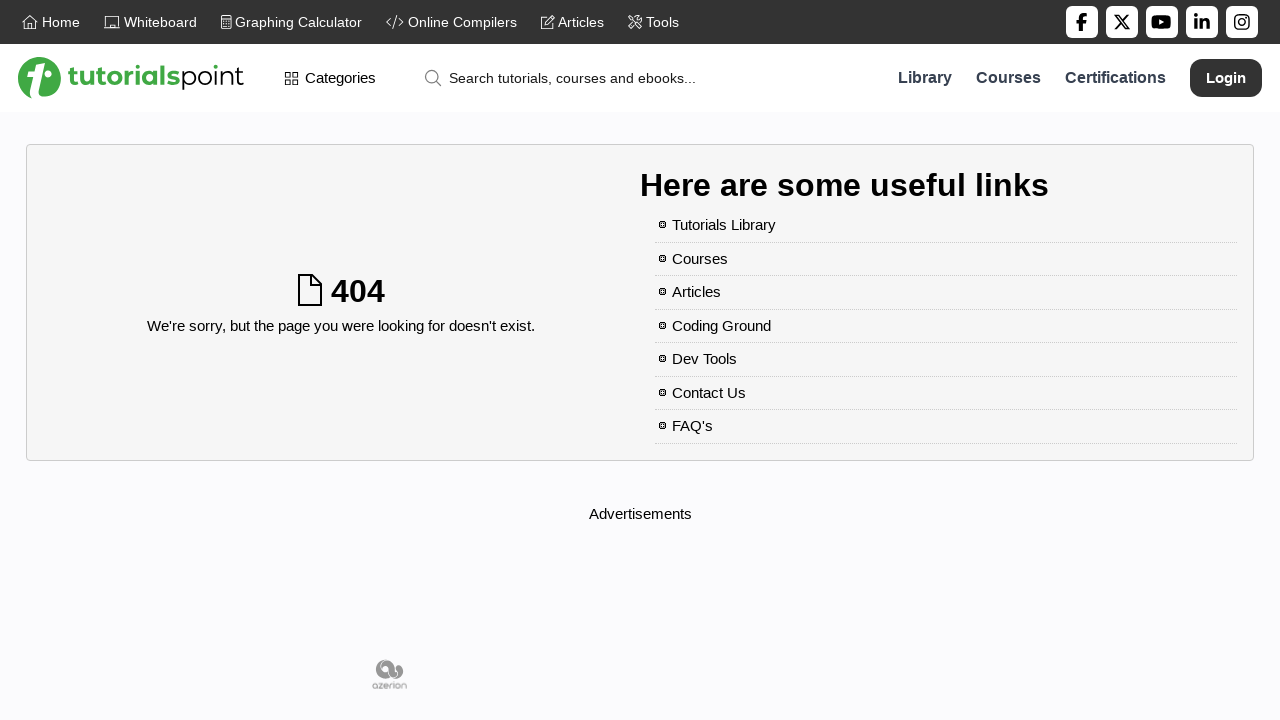

Clicked on the Home link at (51, 22) on text=Home
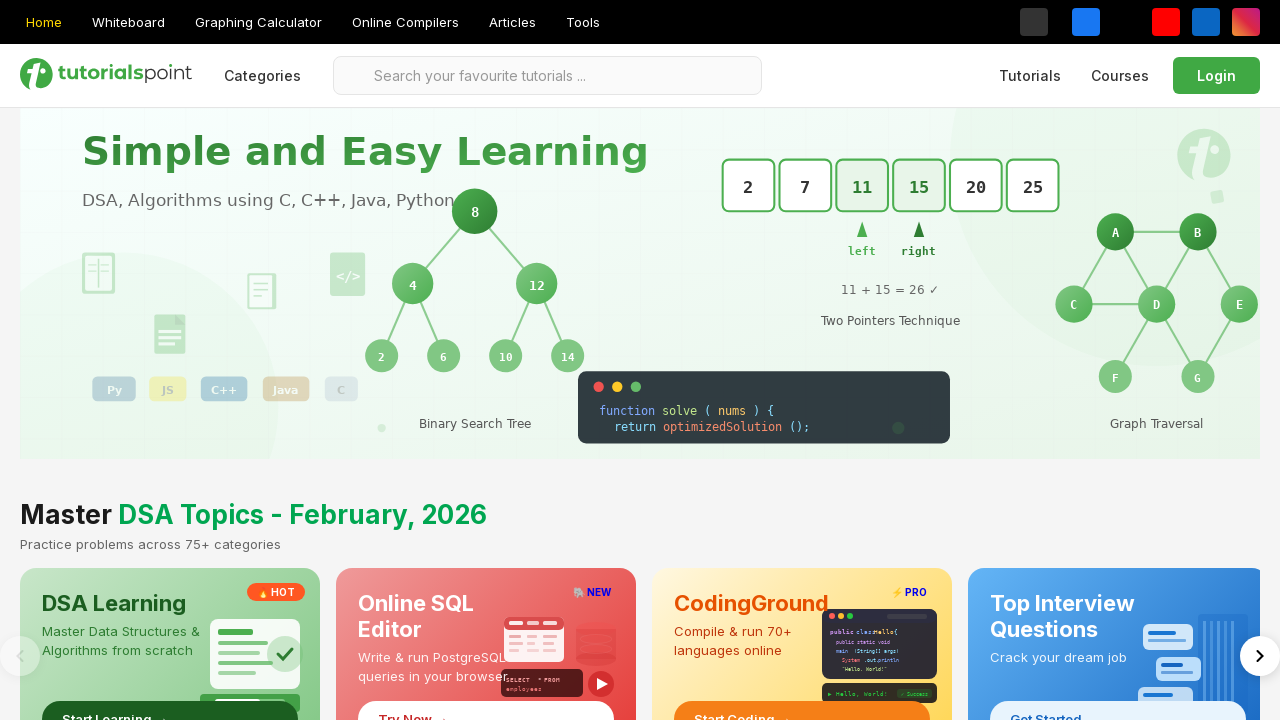

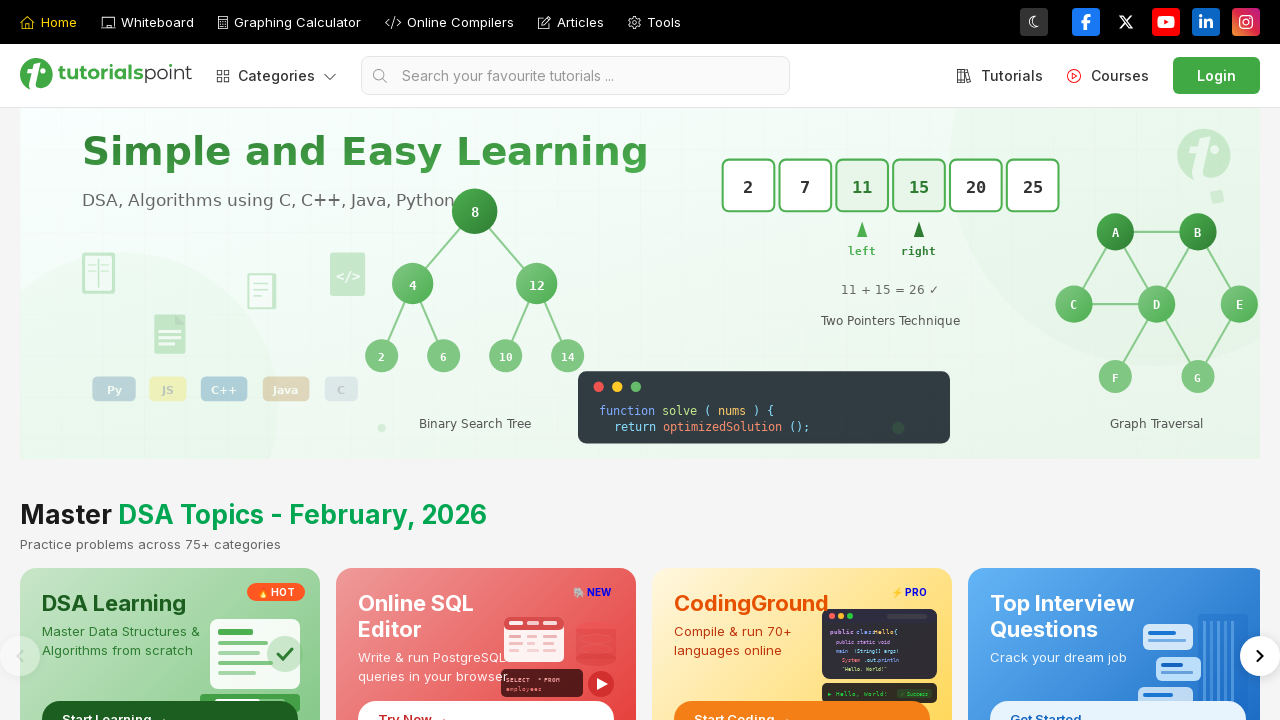